Tests the text box functionality on DemoQA by navigating to the Text Box section, filling out a form with full name, email, current address, and permanent address fields, then submitting and verifying the output is displayed.

Starting URL: https://demoqa.com/elements

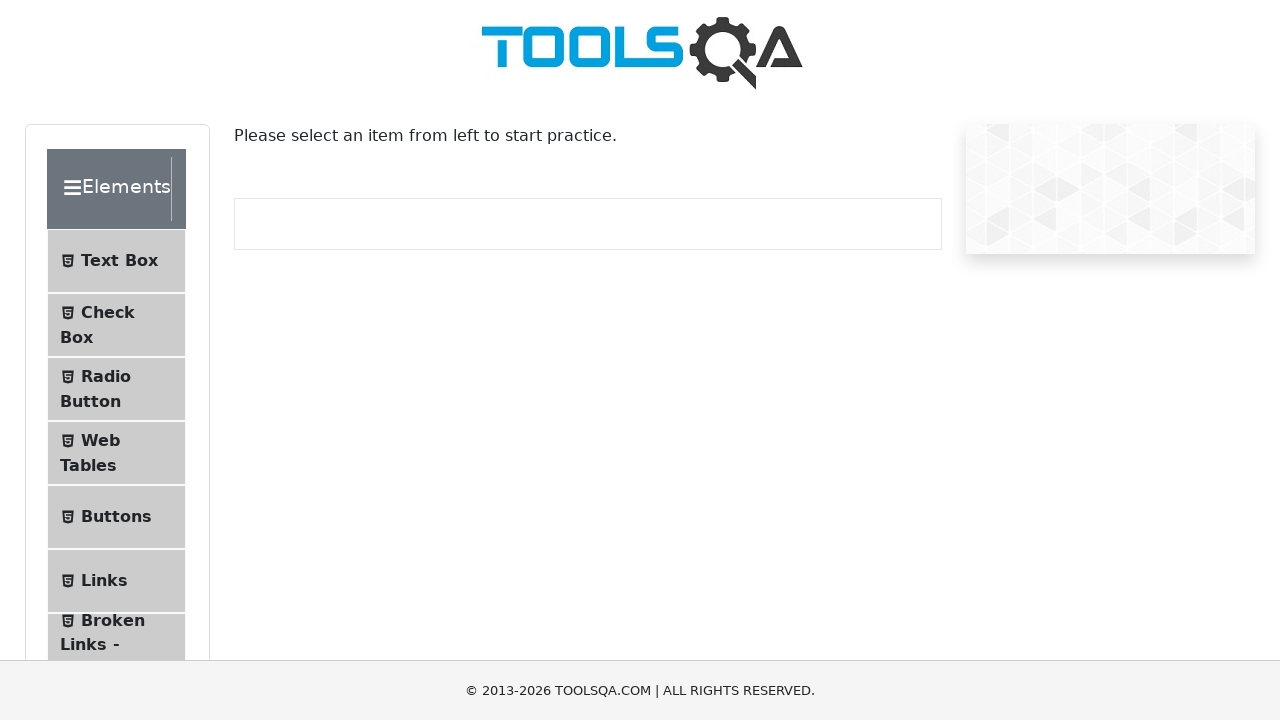

Clicked on Text Box menu item at (119, 261) on xpath=//span[text() = 'Text Box']
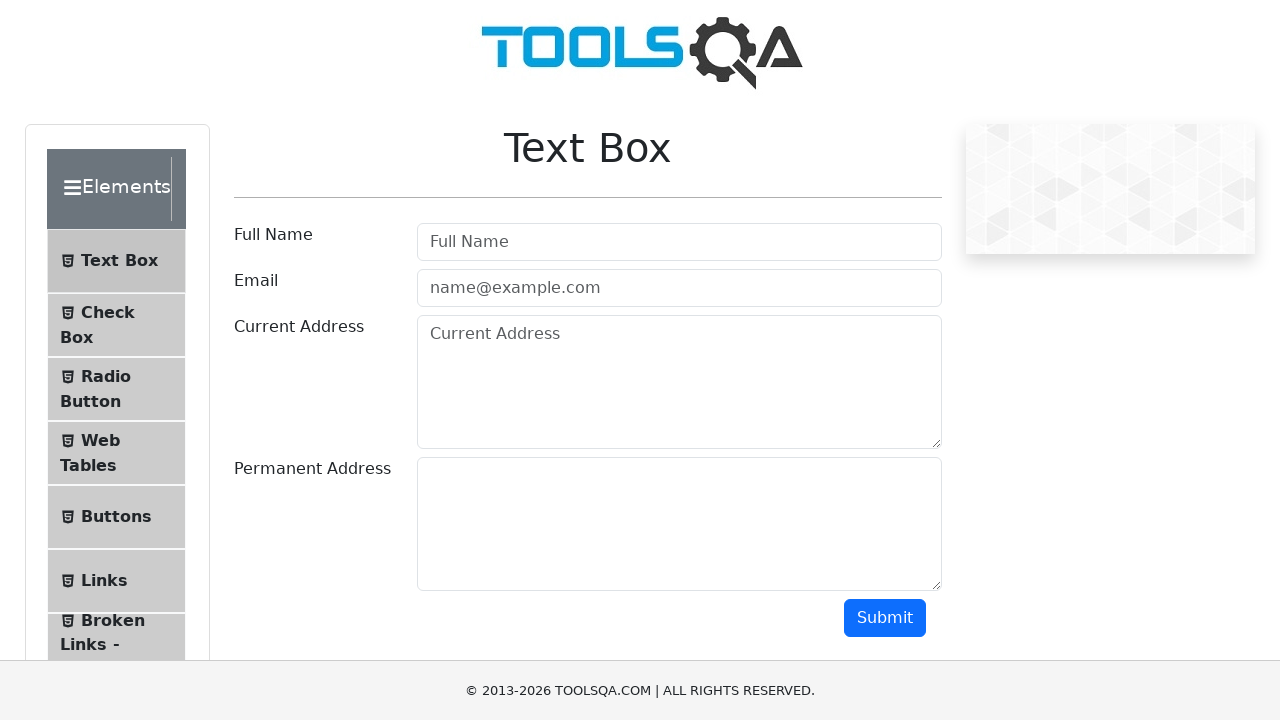

Text Box header is now visible
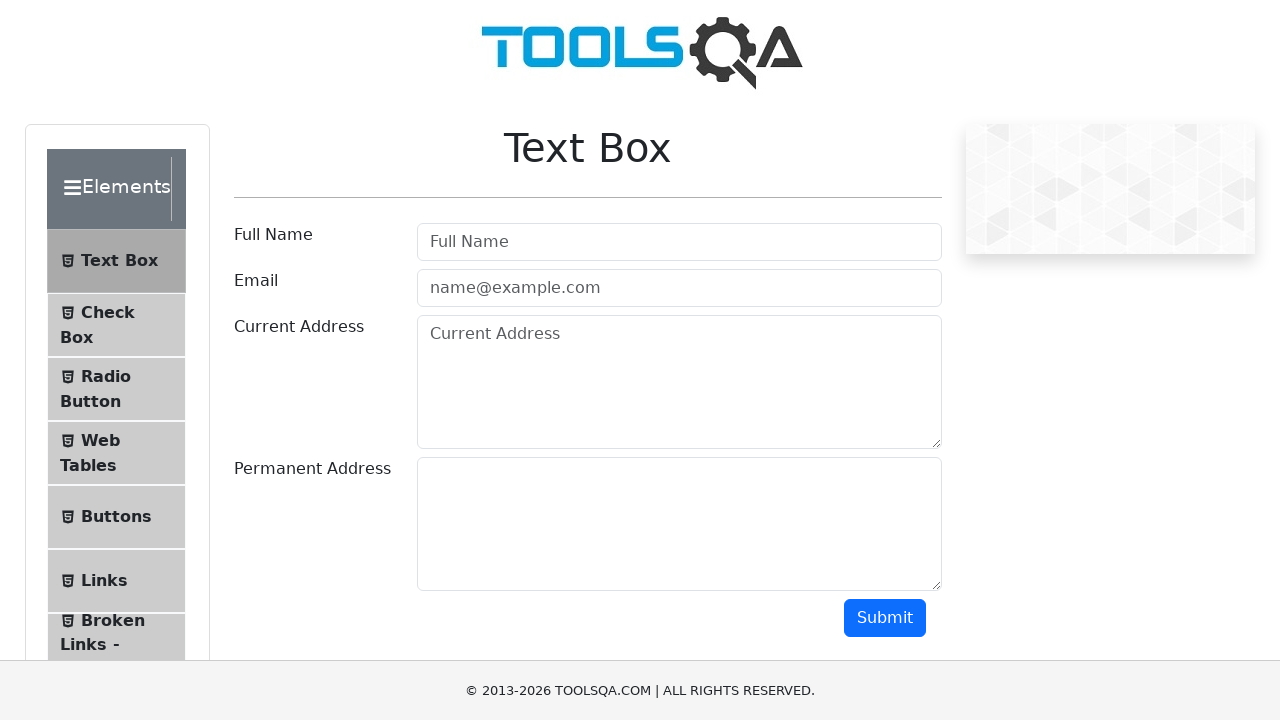

Filled Full Name field with 'Adam' on xpath=//label[contains(text(),'Full')]/following::input[1]
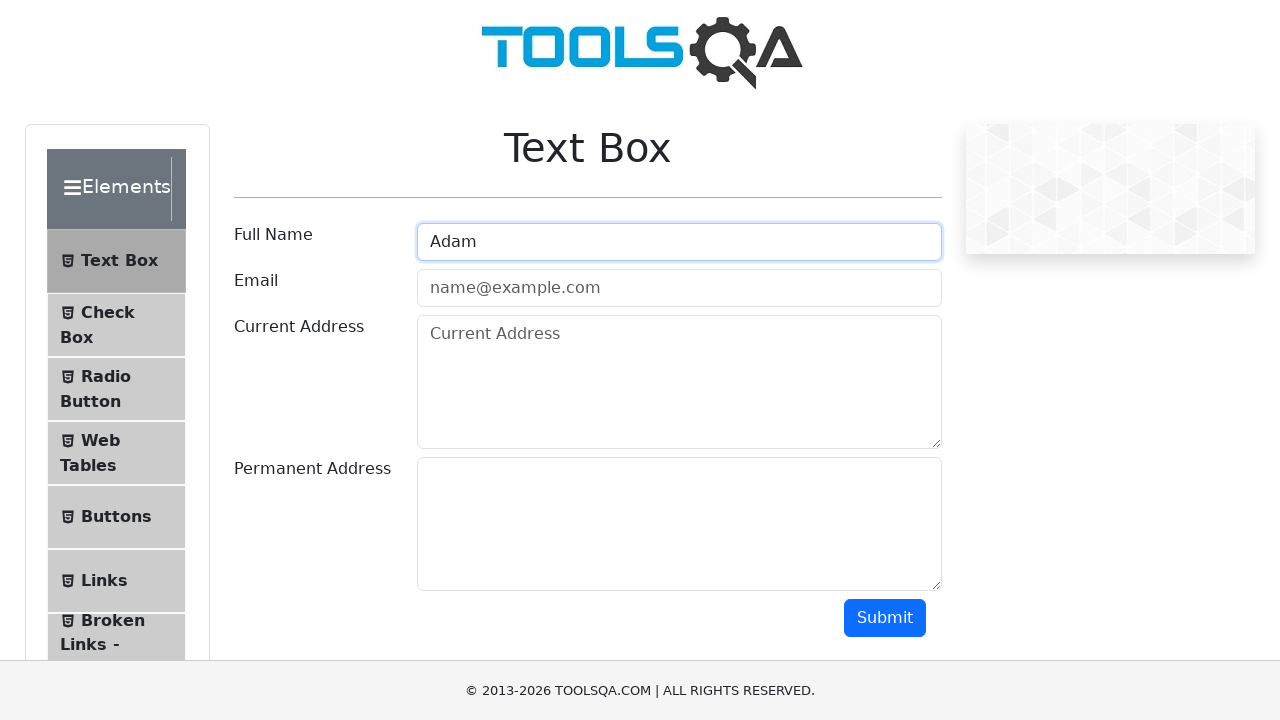

Filled Email field with 'Adam@test.com' on xpath=//label[contains(text(),'Email')]/following::input[1]
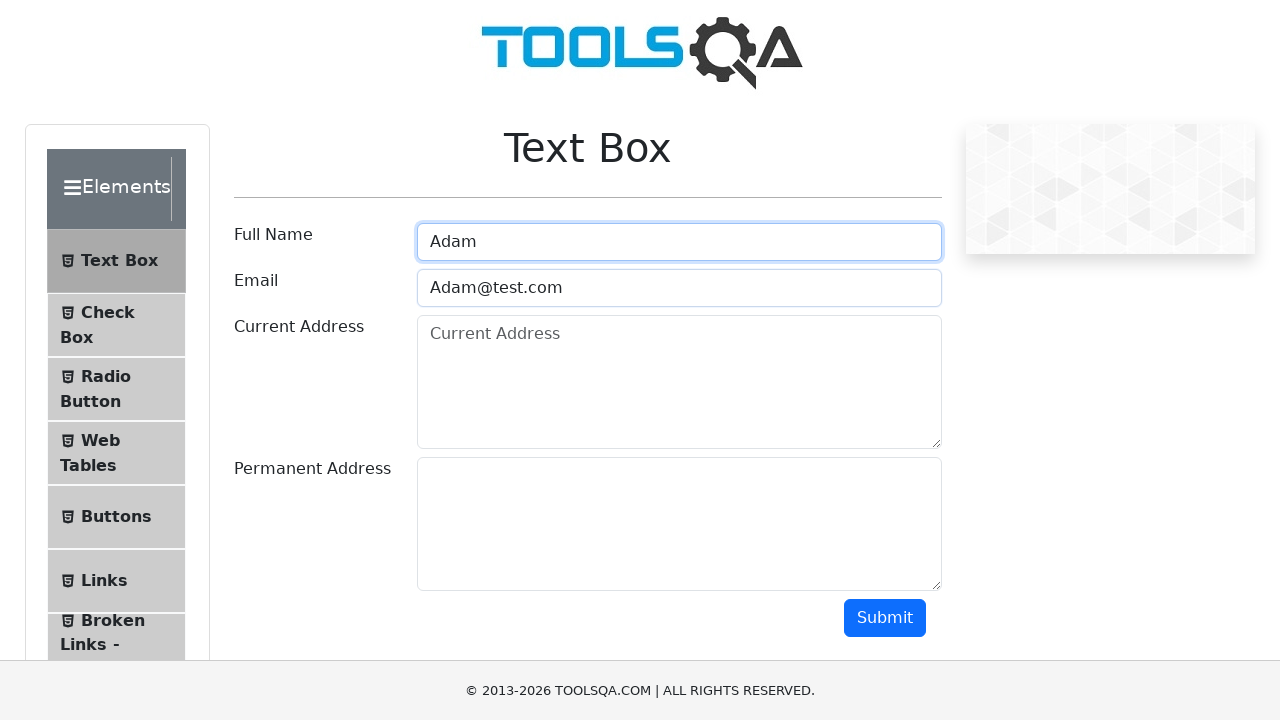

Filled Current Address field with '123 Main Street, Apartment 4B, New York, NY 10001' on xpath=//label[contains(text(),'Current')]/following::textarea[1]
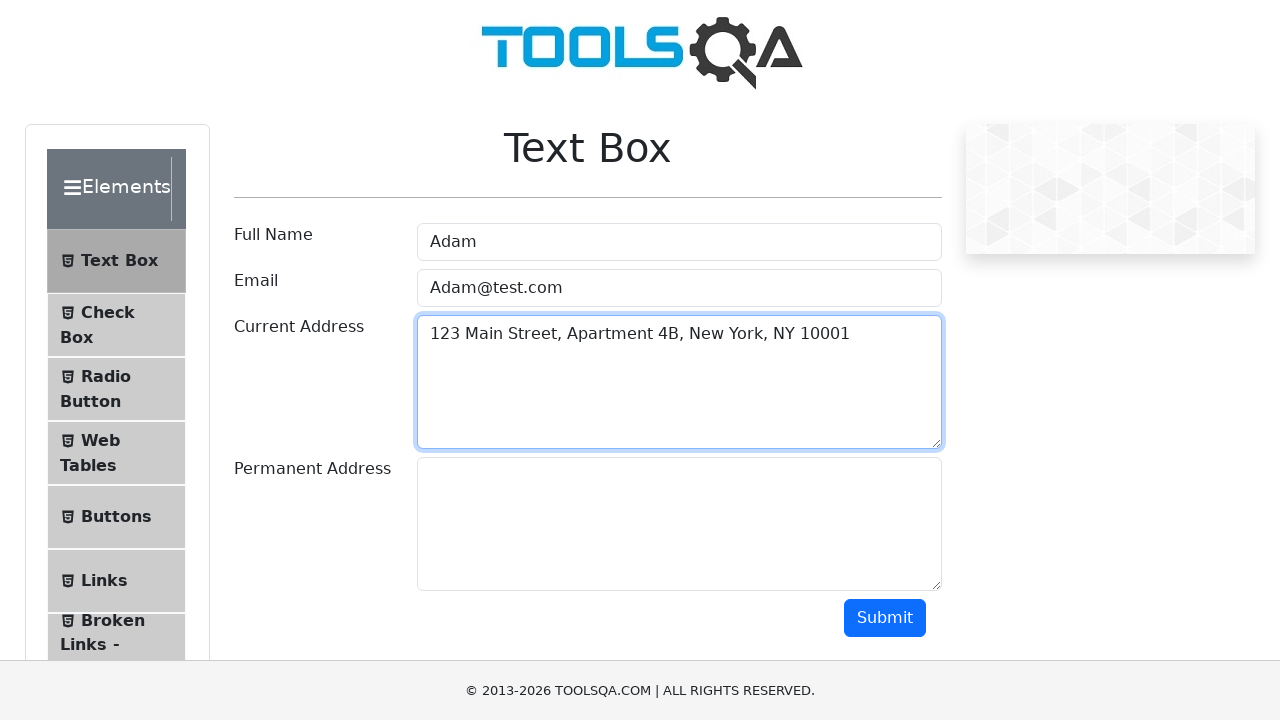

Filled Permanent Address field with '456 Oak Avenue, Suite 200, Los Angeles, CA 90012' on xpath=//label[contains(text(),'Permanent')]/following::textarea[1]
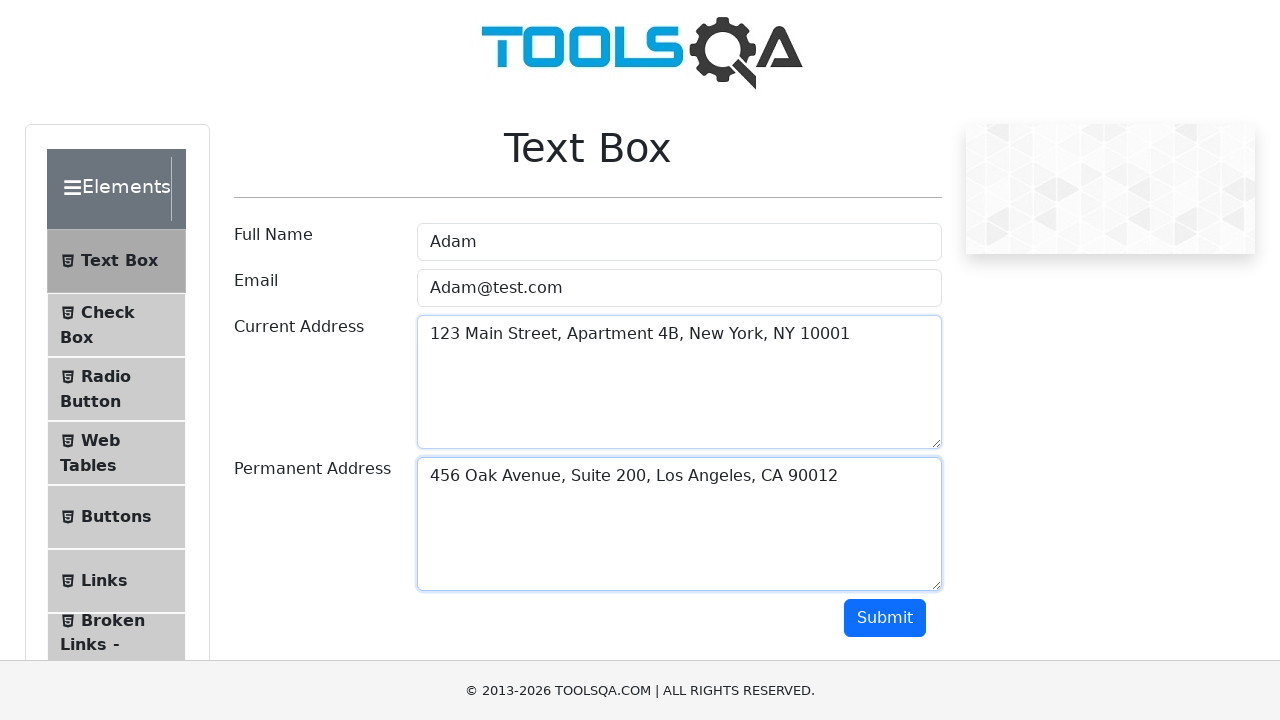

Clicked Submit button at (885, 618) on xpath=//button[contains(text(), 'Submit')]
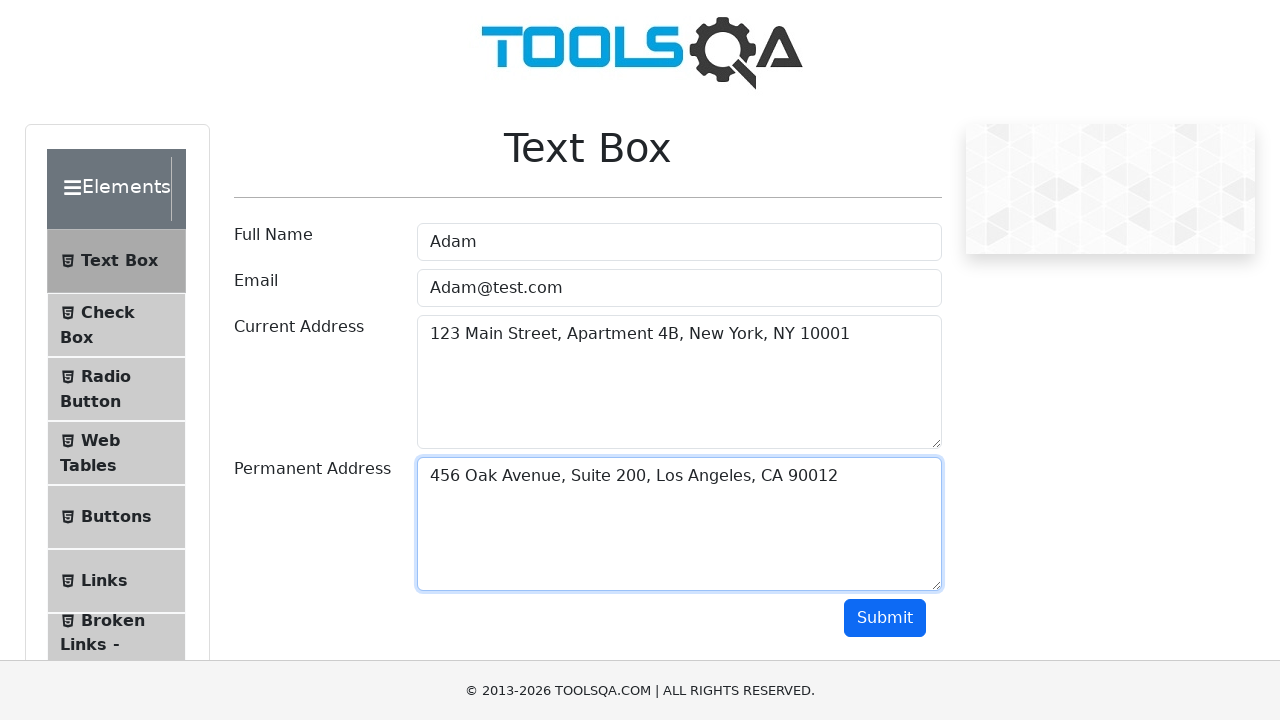

Form output is now visible
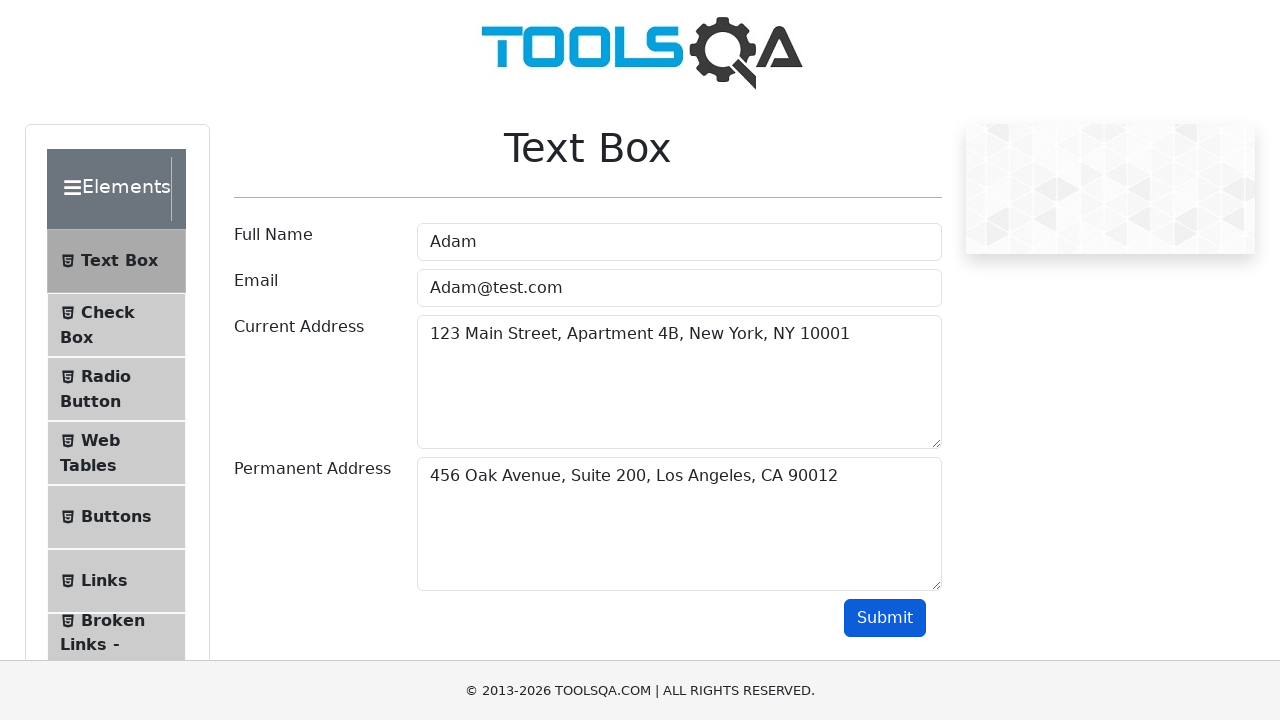

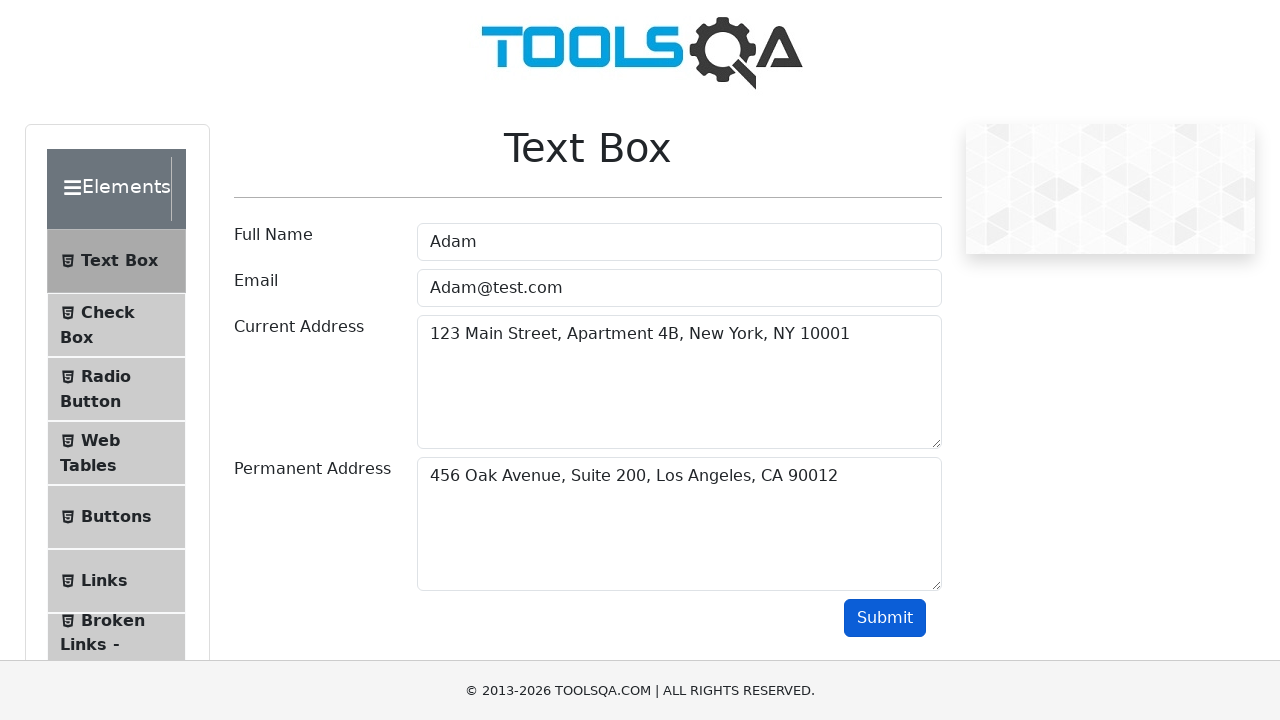